Tests checkbox functionality on a practice HTML page by clicking on two checkboxes in a contact list table

Starting URL: https://www.hyrtutorials.com/p/add-padding-to-containers.html

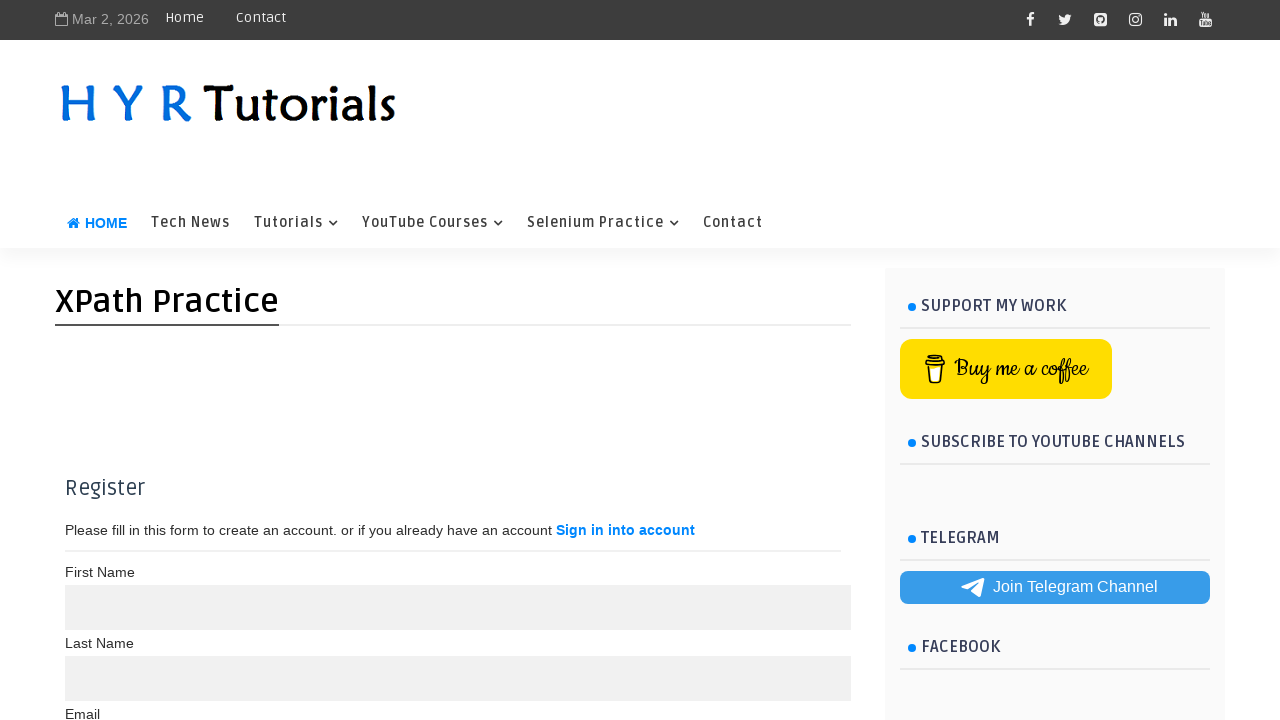

Clicked checkbox in 3rd row of contact list table at (84, 442) on xpath=//*[@id='contactList']/tbody/tr[3]/td[1]/input
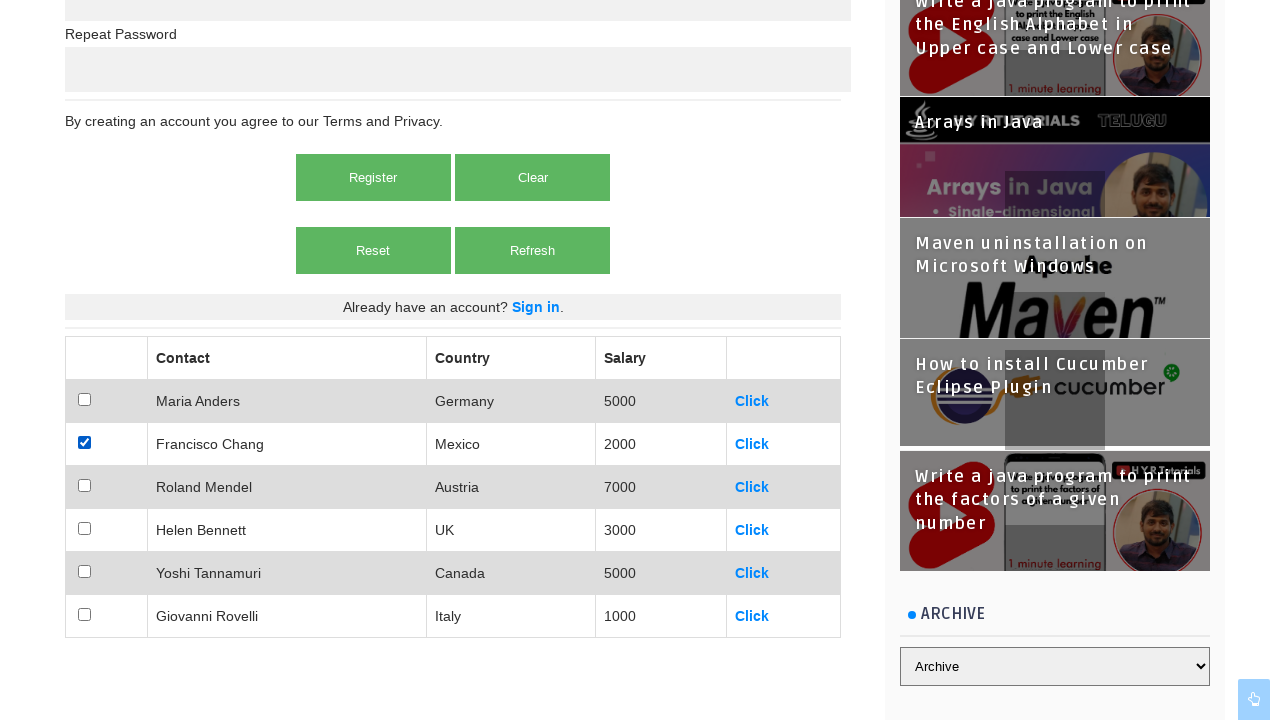

Clicked checkbox in 7th row of contact list table at (84, 614) on xpath=//*[@id='contactList']/tbody/tr[7]/td[1]/input
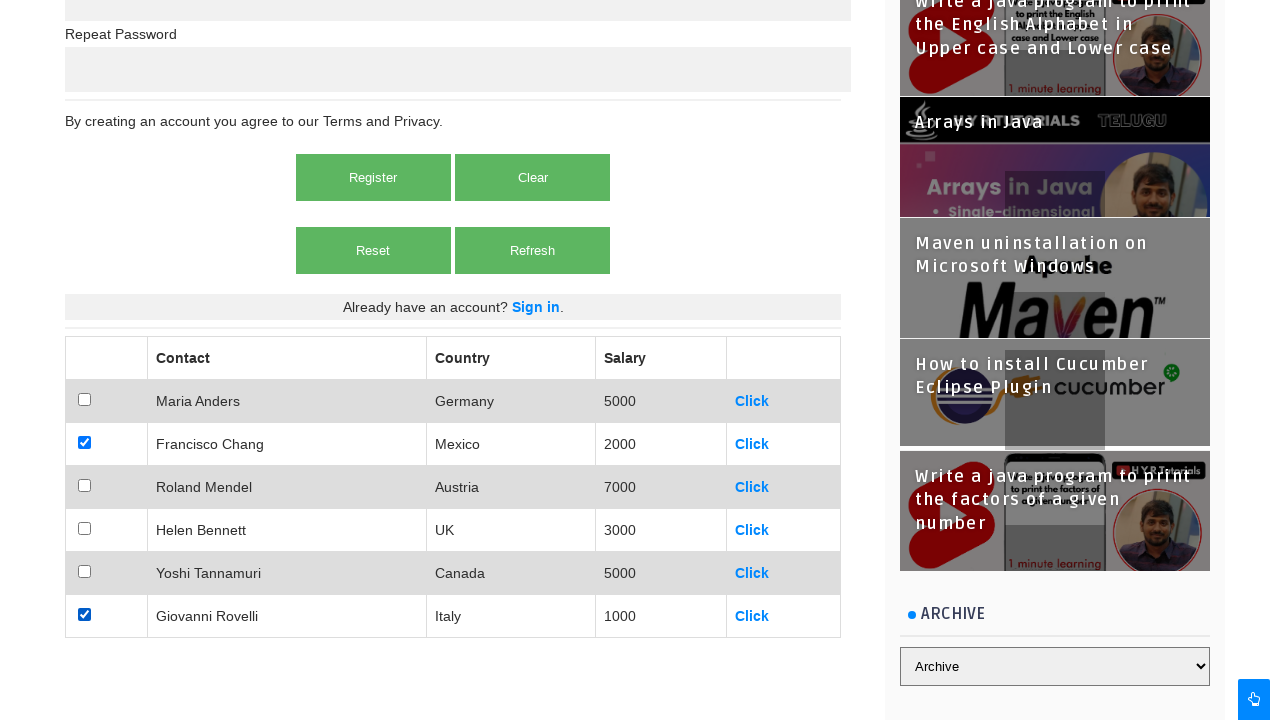

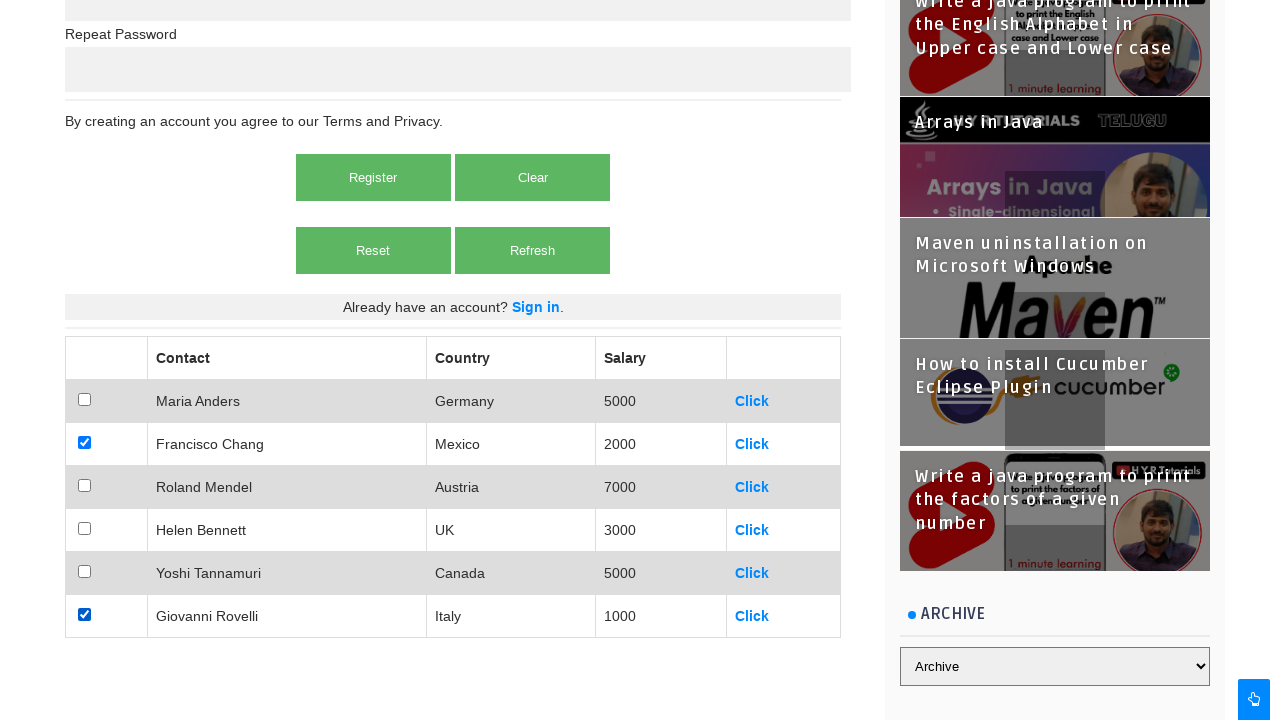